Clicks on team link and verifies the three author names on the team page

Starting URL: http://www.99-bottles-of-beer.net/

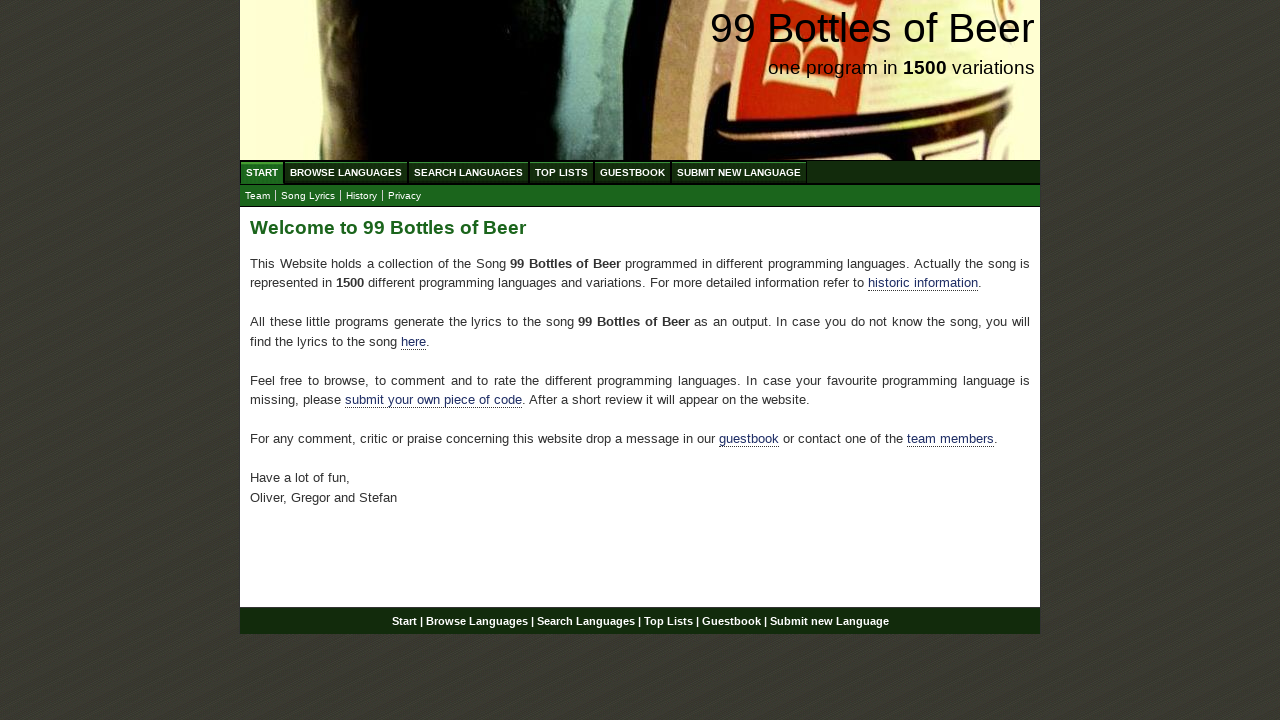

Clicked on team link at (950, 439) on xpath=//*[@id='main']/p[4]/a[2]
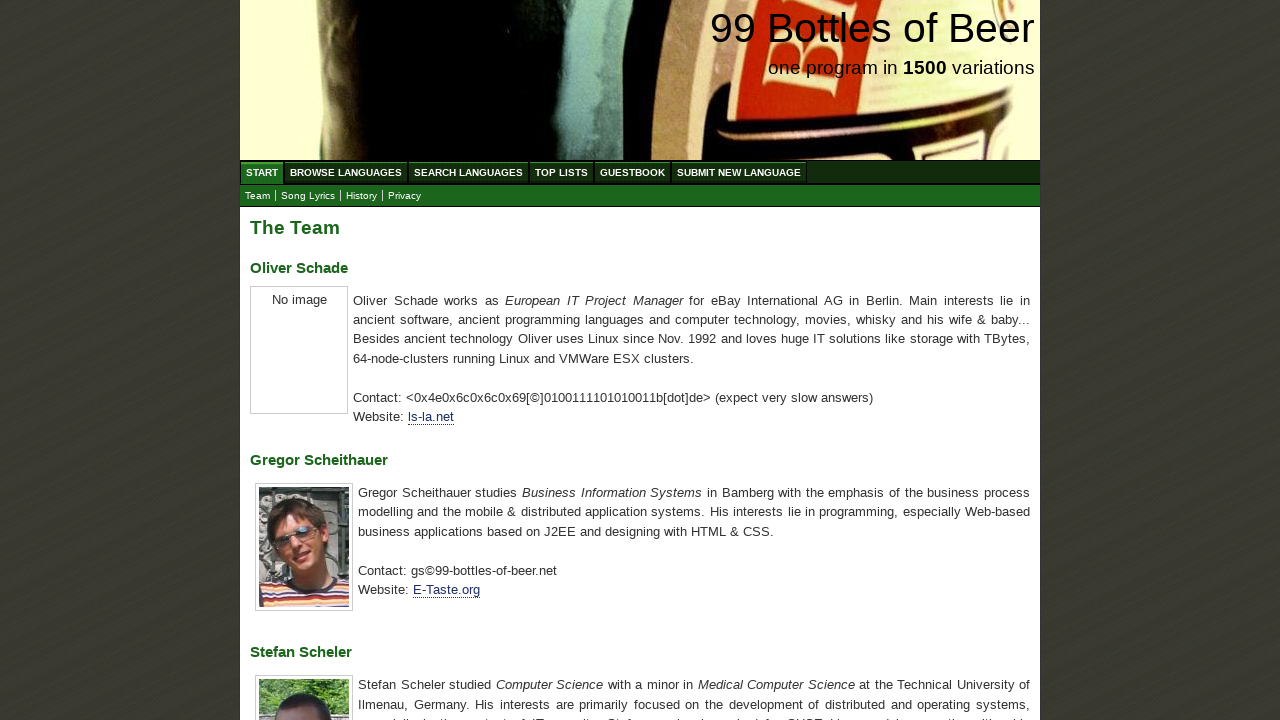

Waited for first author name to load
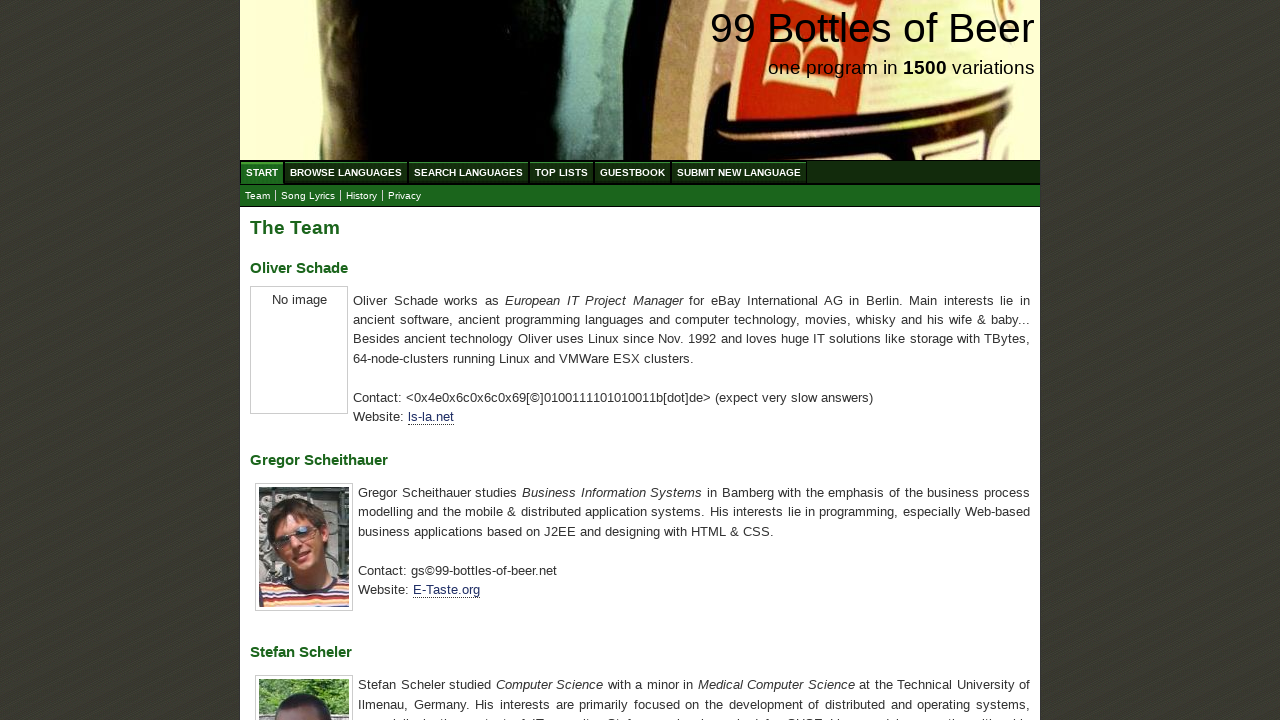

Retrieved first author name: Oliver Schade
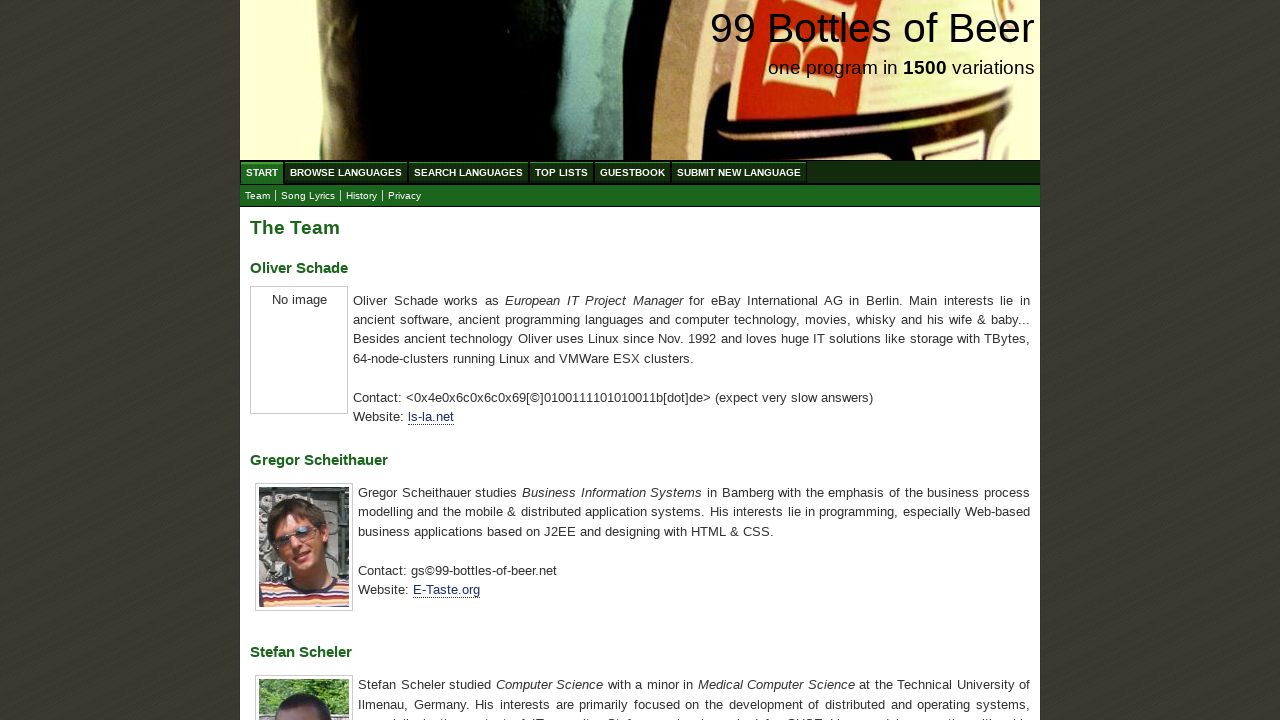

Verified first author name is 'Oliver Schade'
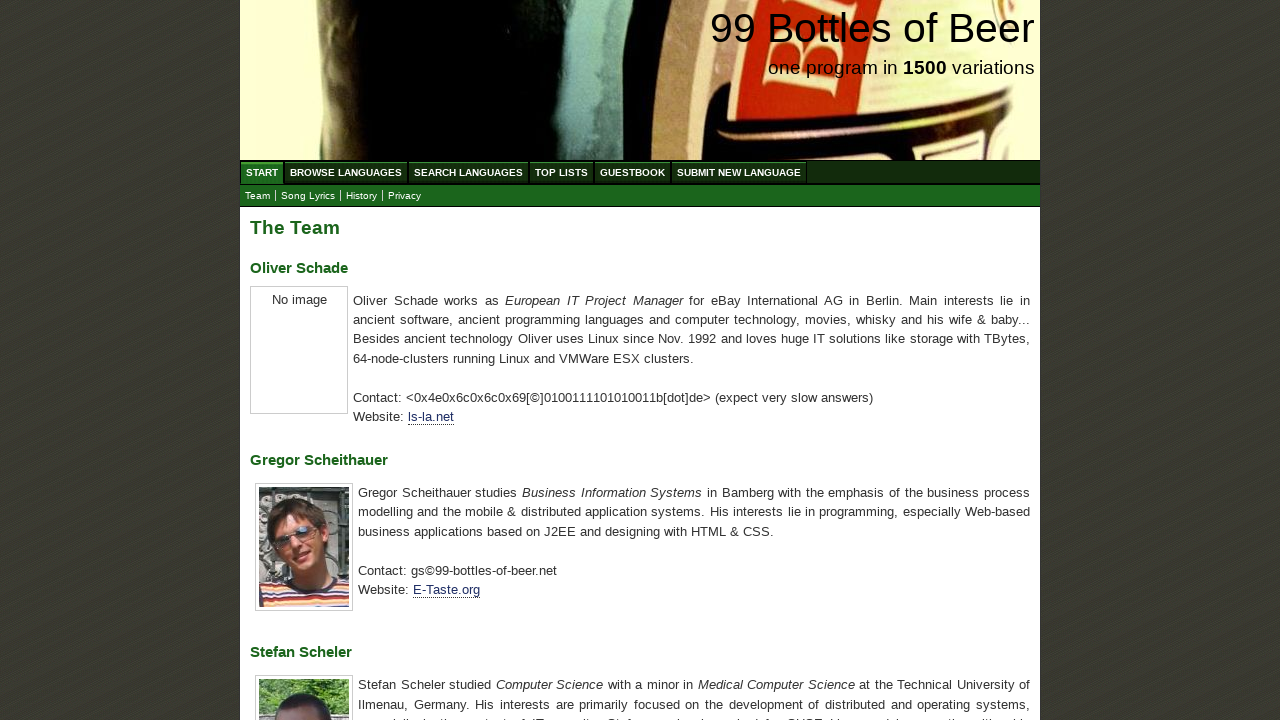

Retrieved second author name: Gregor Scheithauer
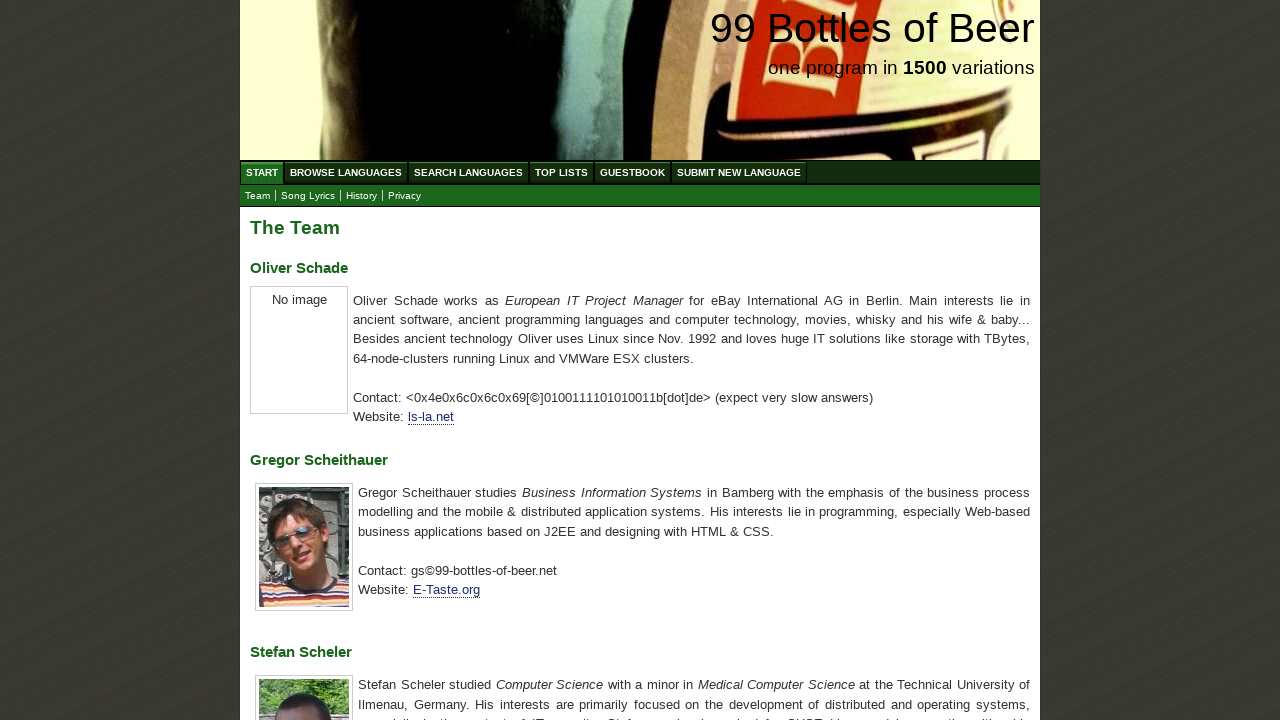

Verified second author name is 'Gregor Scheithauer'
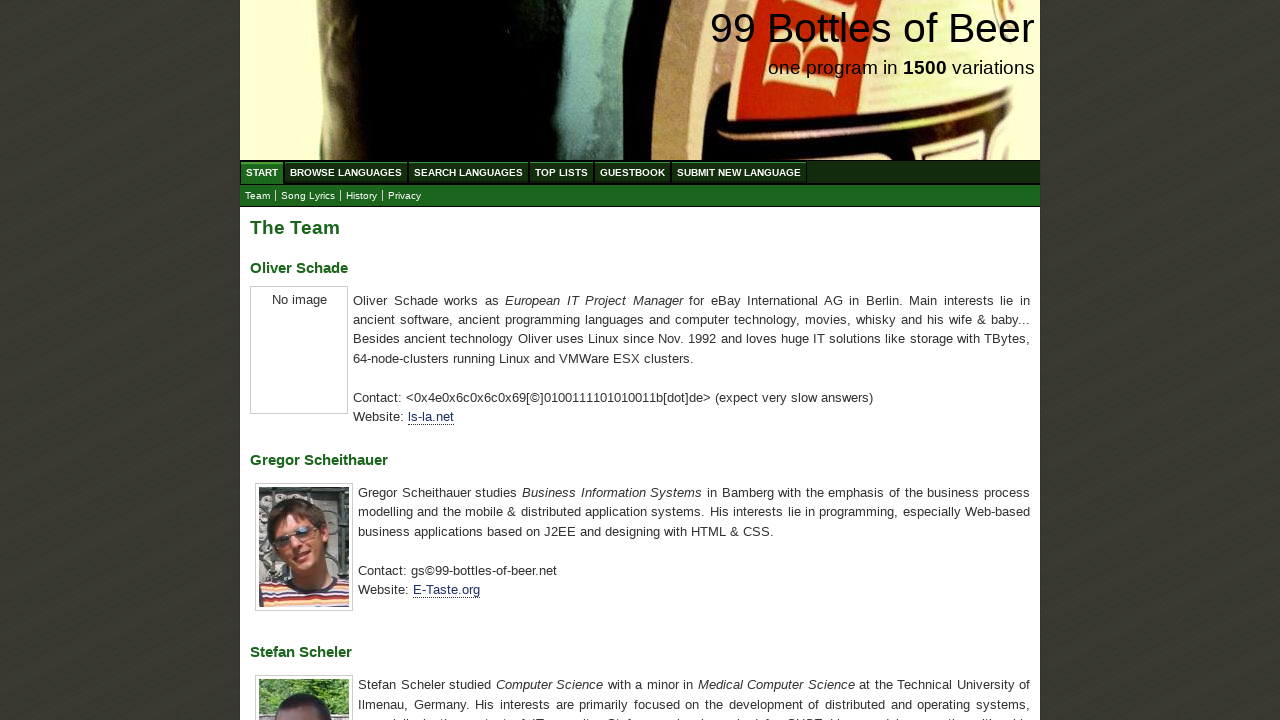

Retrieved third author name: Stefan Scheler
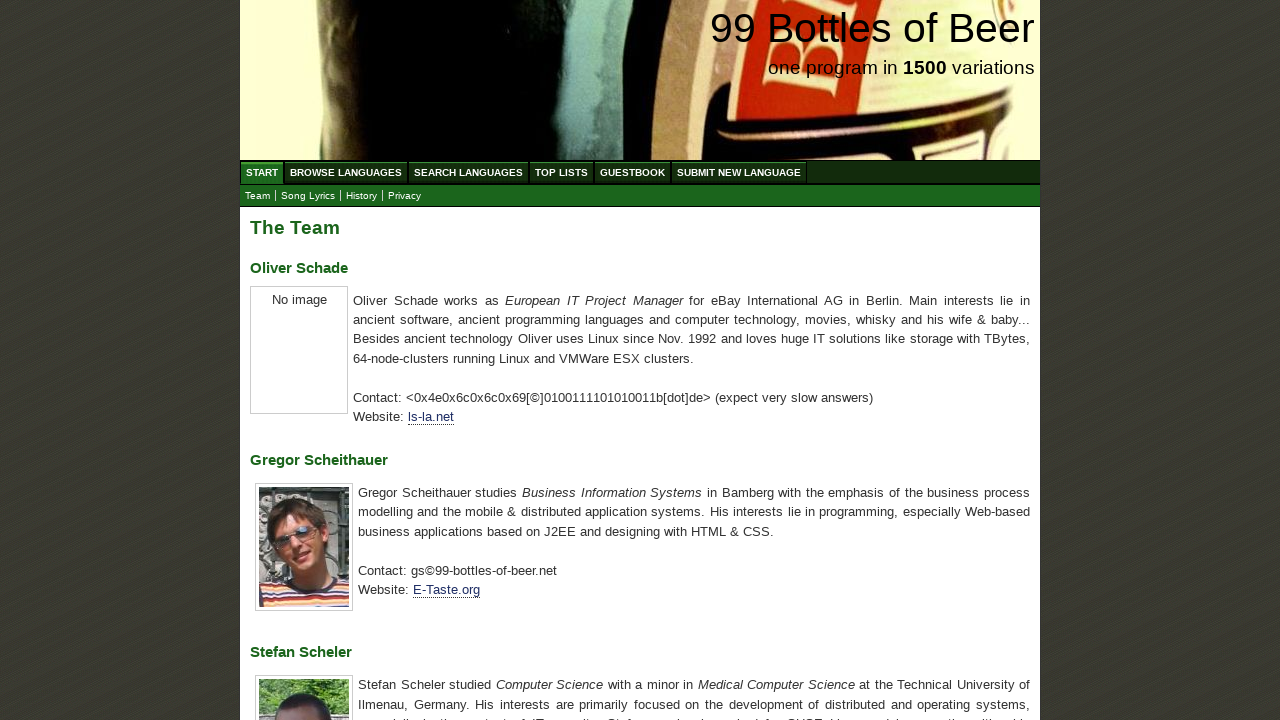

Verified third author name is 'Stefan Scheler'
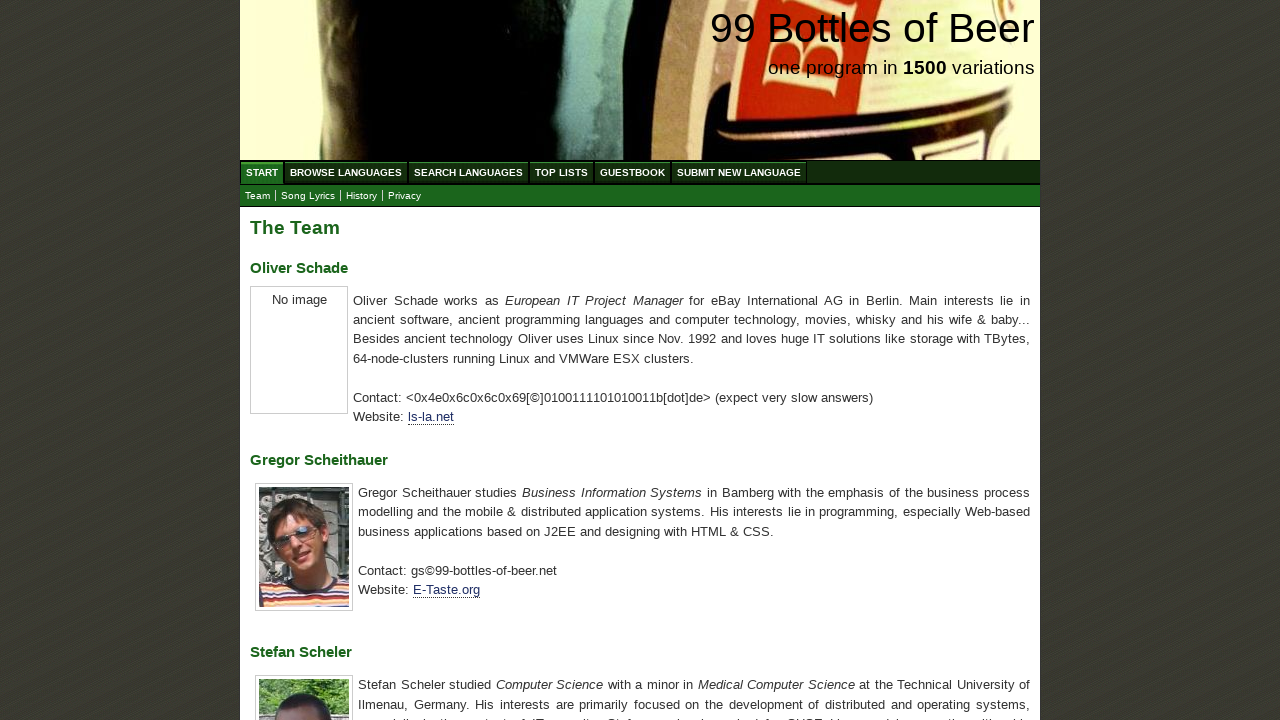

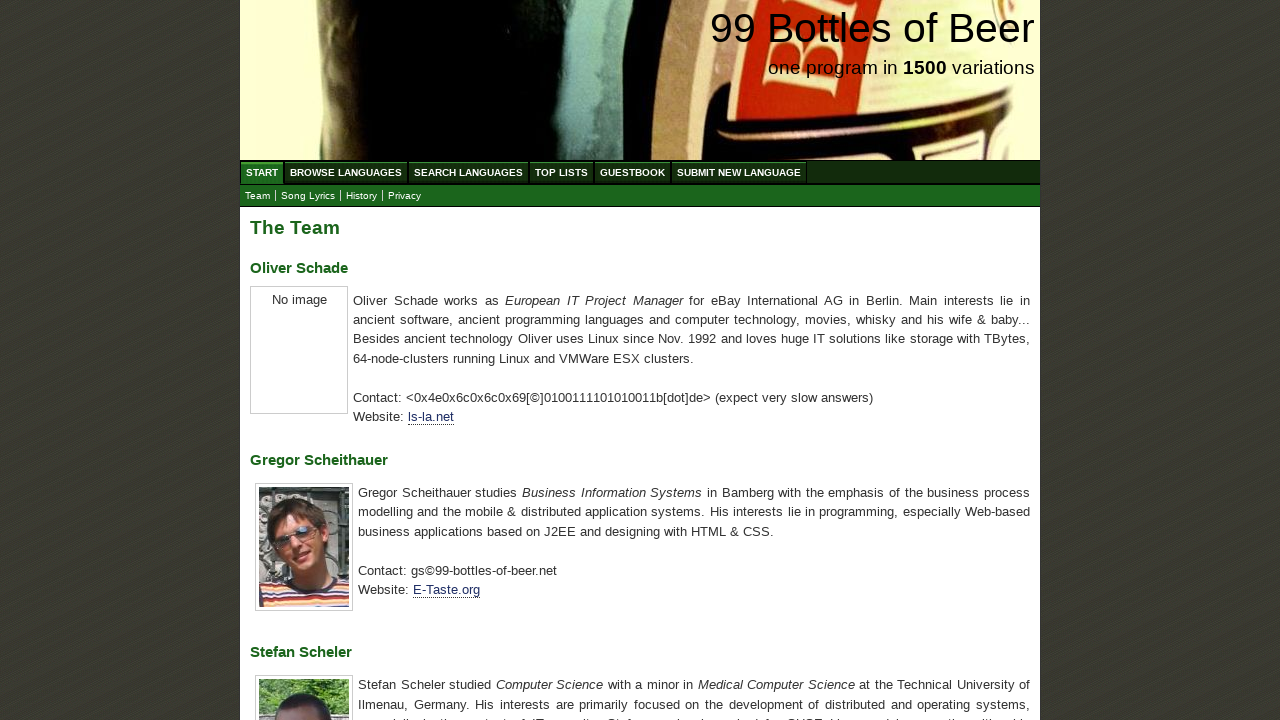